Tests JavaScript alert handling by clicking a button that triggers an alert and then accepting/dismissing the alert dialog

Starting URL: https://demoqa.com/alerts

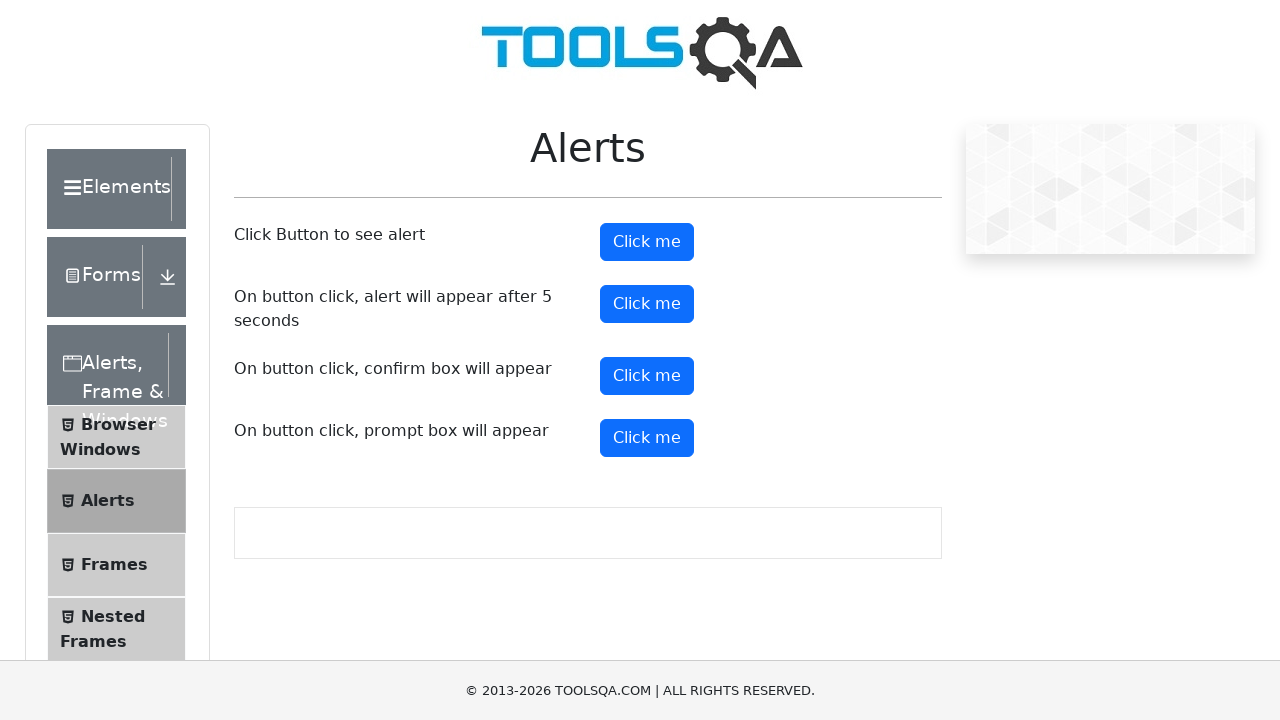

Set up dialog handler to accept alerts
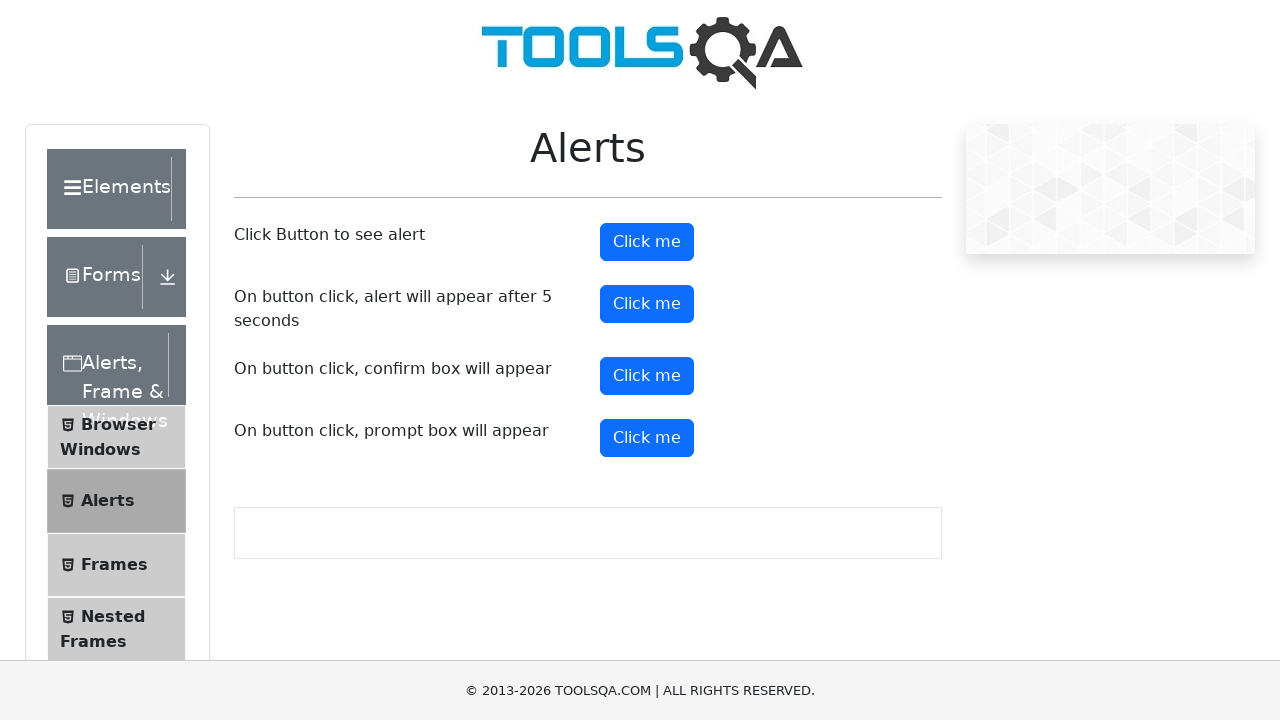

Clicked alert button to trigger JavaScript alert at (647, 242) on button#alertButton
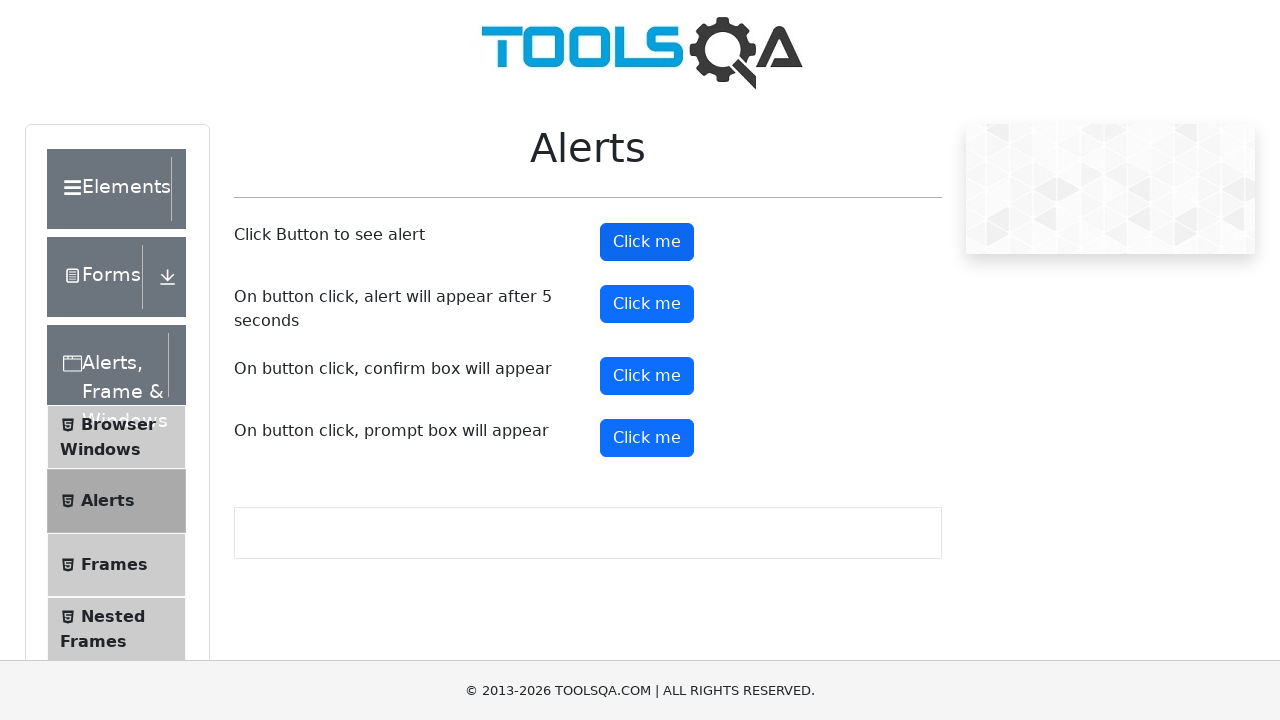

Waited 500ms to ensure alert was handled
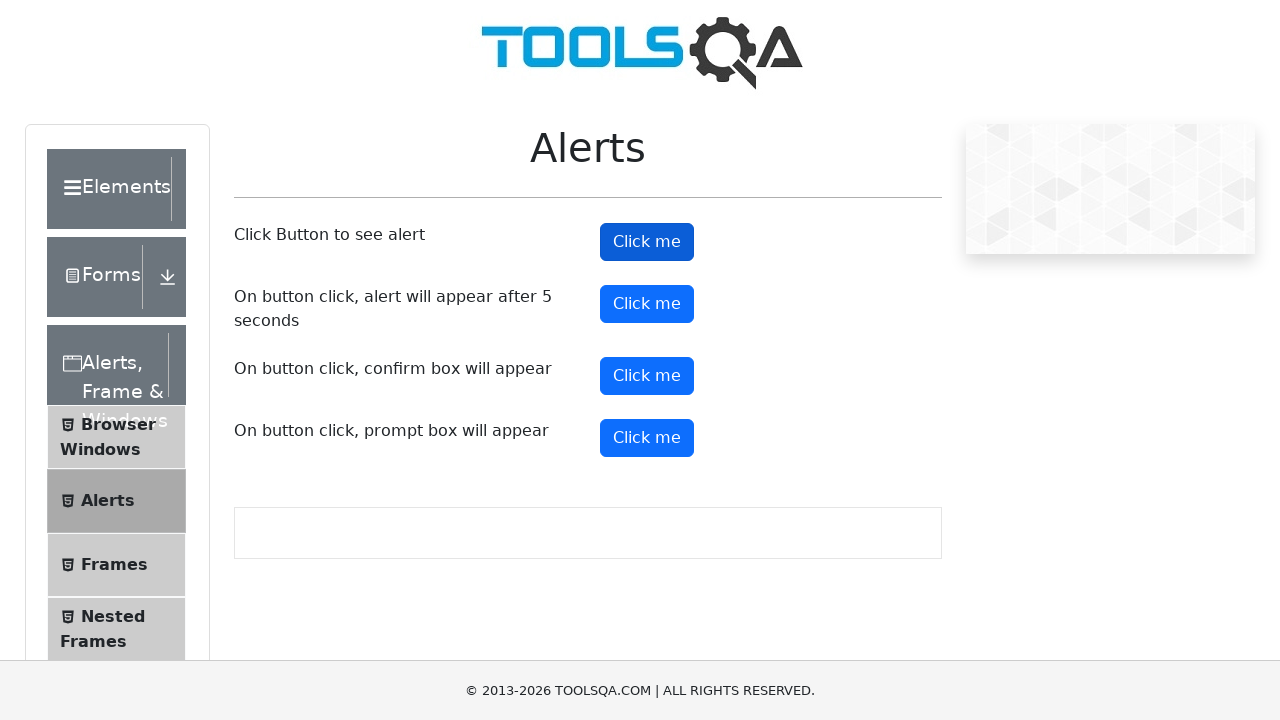

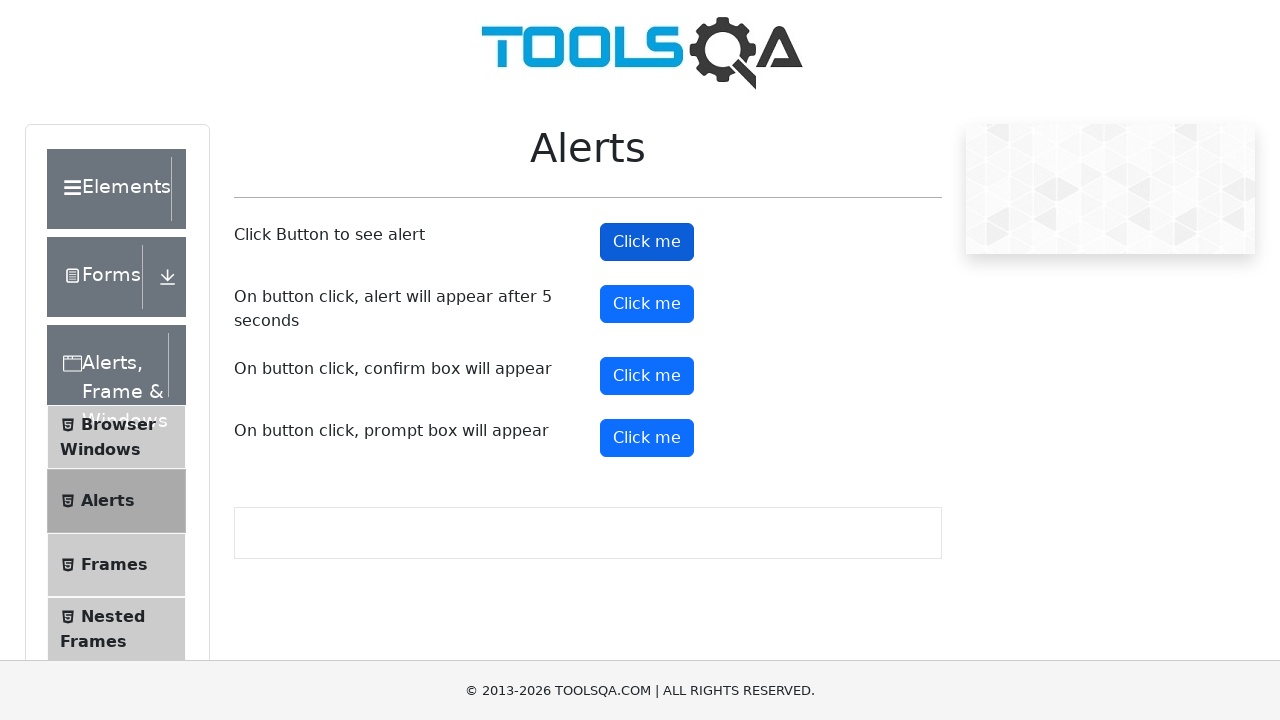